Tests that clicking the login button without filling in credentials shows an error message

Starting URL: https://www.saucedemo.com/

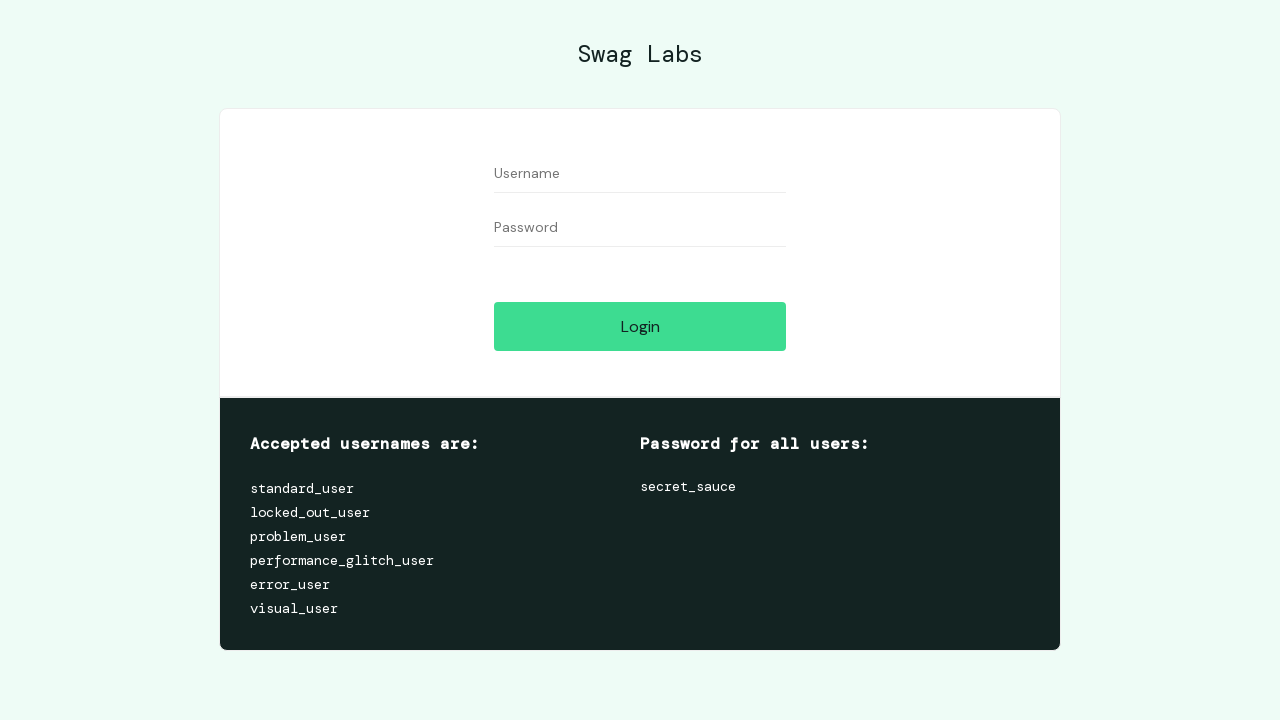

Clicked login button without filling in credentials at (640, 326) on input#login-button
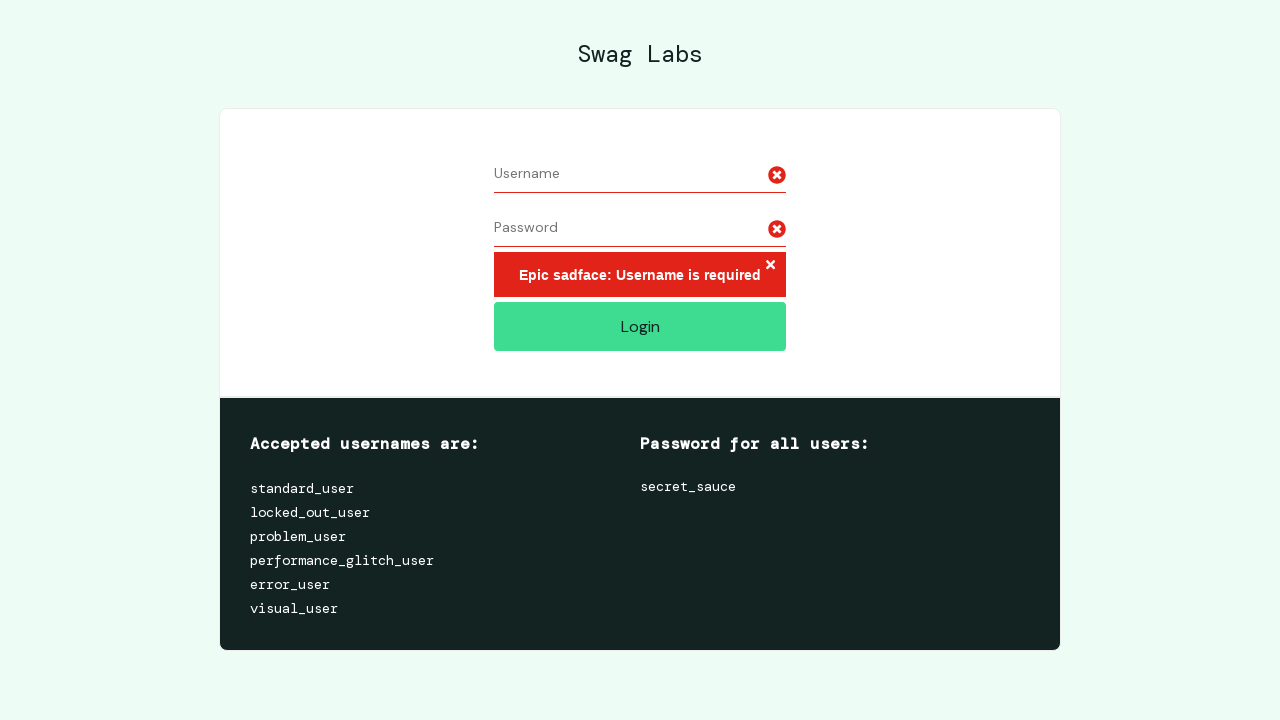

Error message container appeared after clicking login without credentials
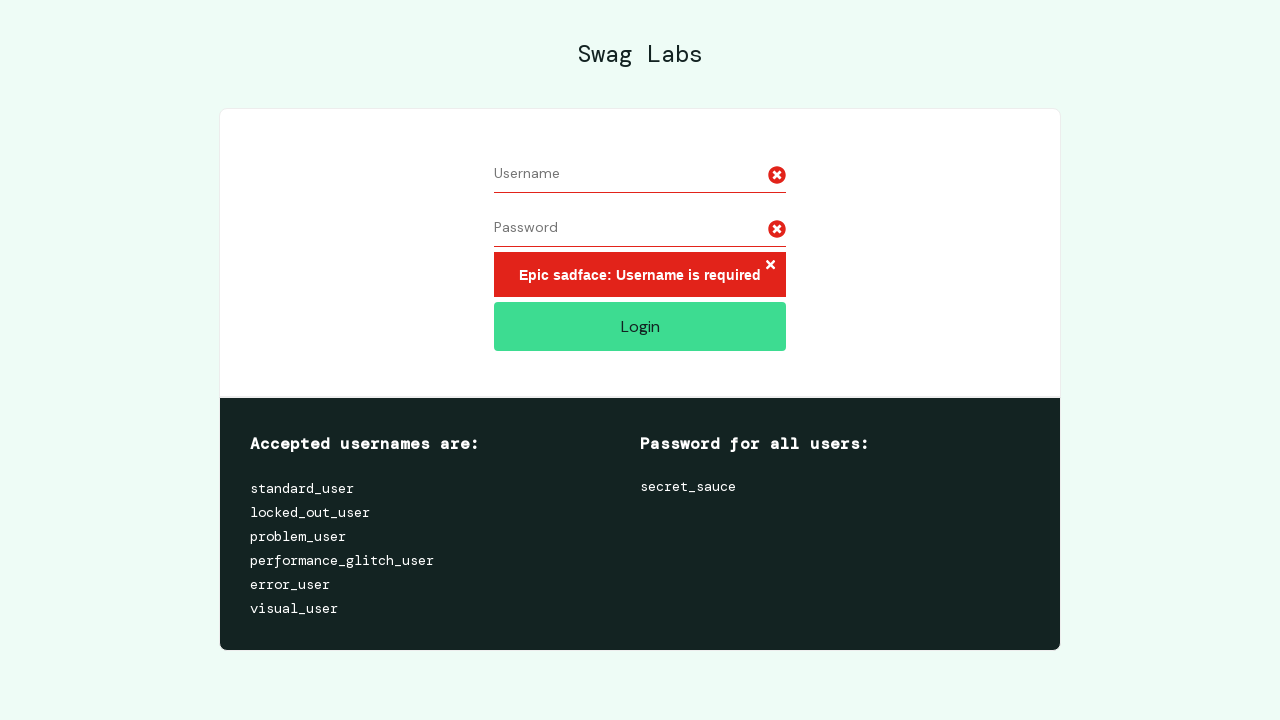

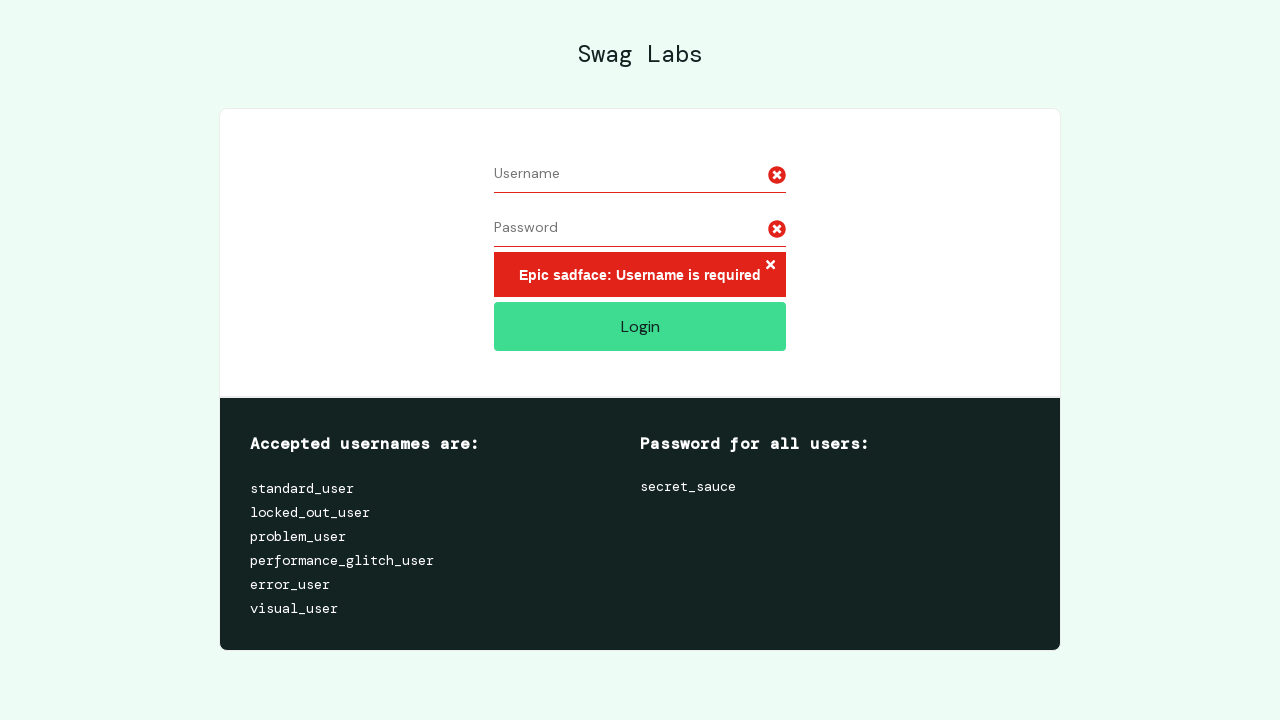